Visits the OrangeHRM portal and verifies that the login button displays the correct text "Login"

Starting URL: https://opensource-demo.orangehrmlive.com/

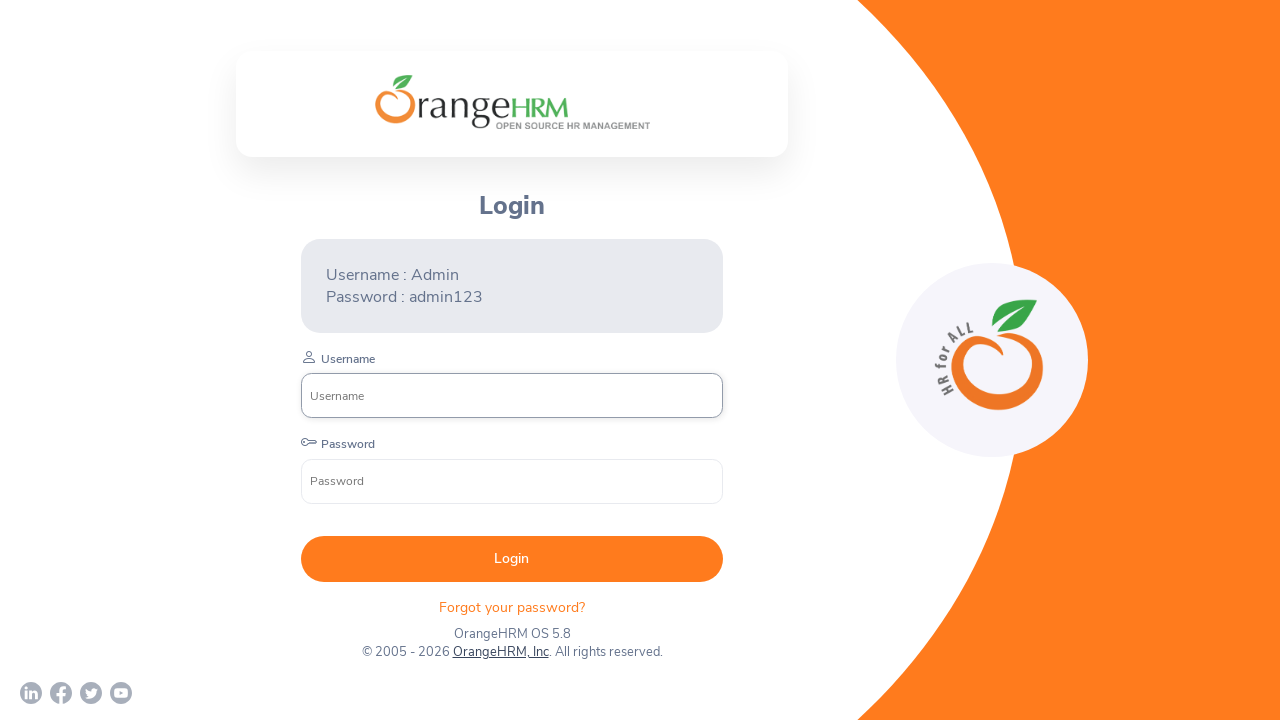

Navigated to OrangeHRM portal homepage
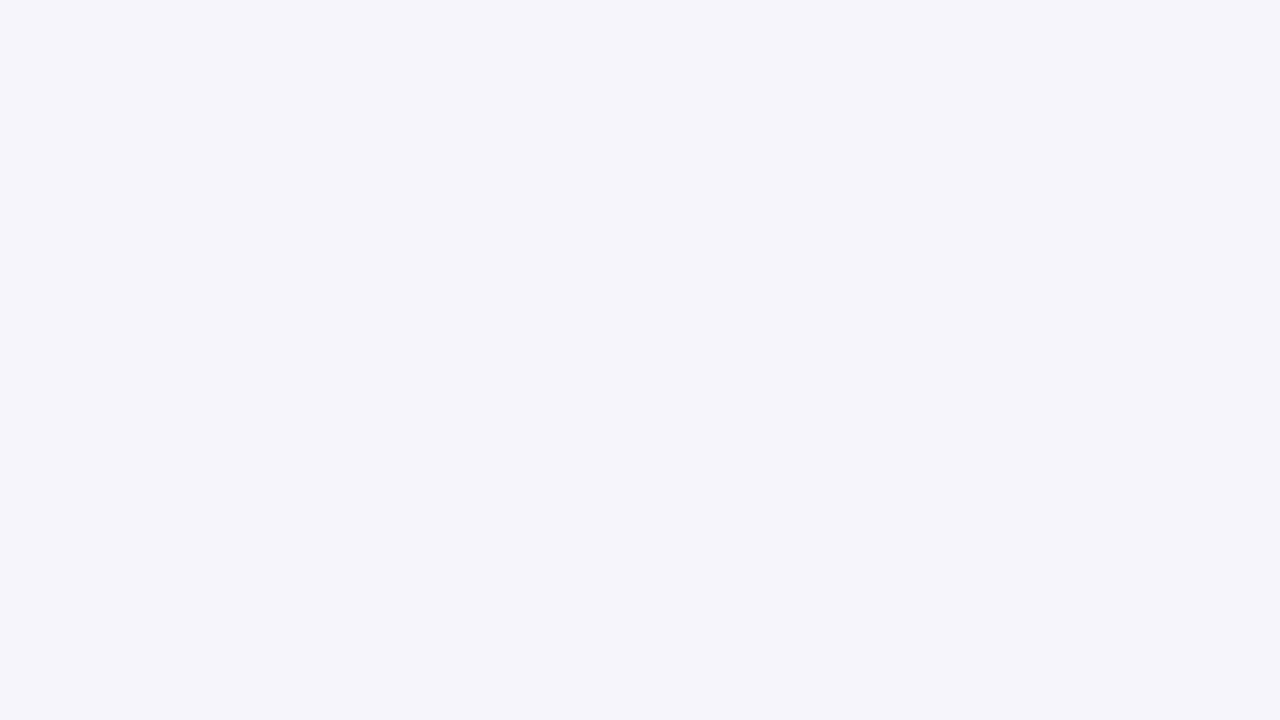

Verified login button displays the correct text 'Login'
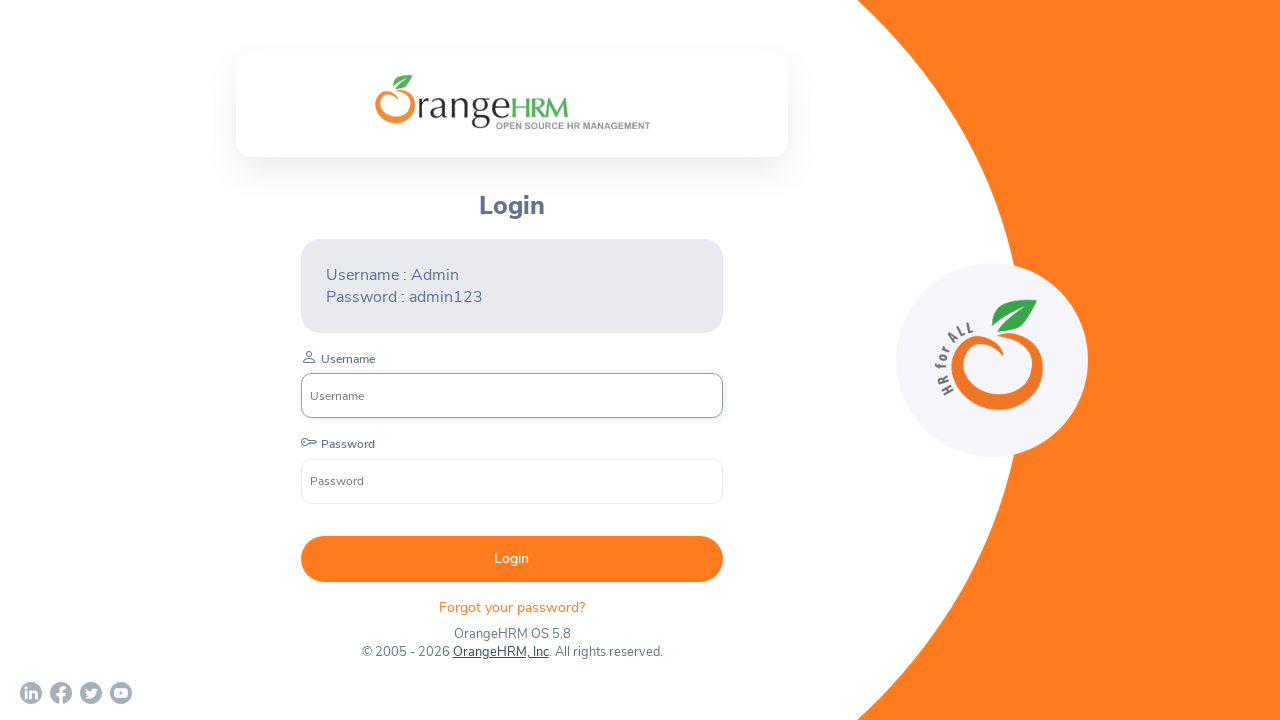

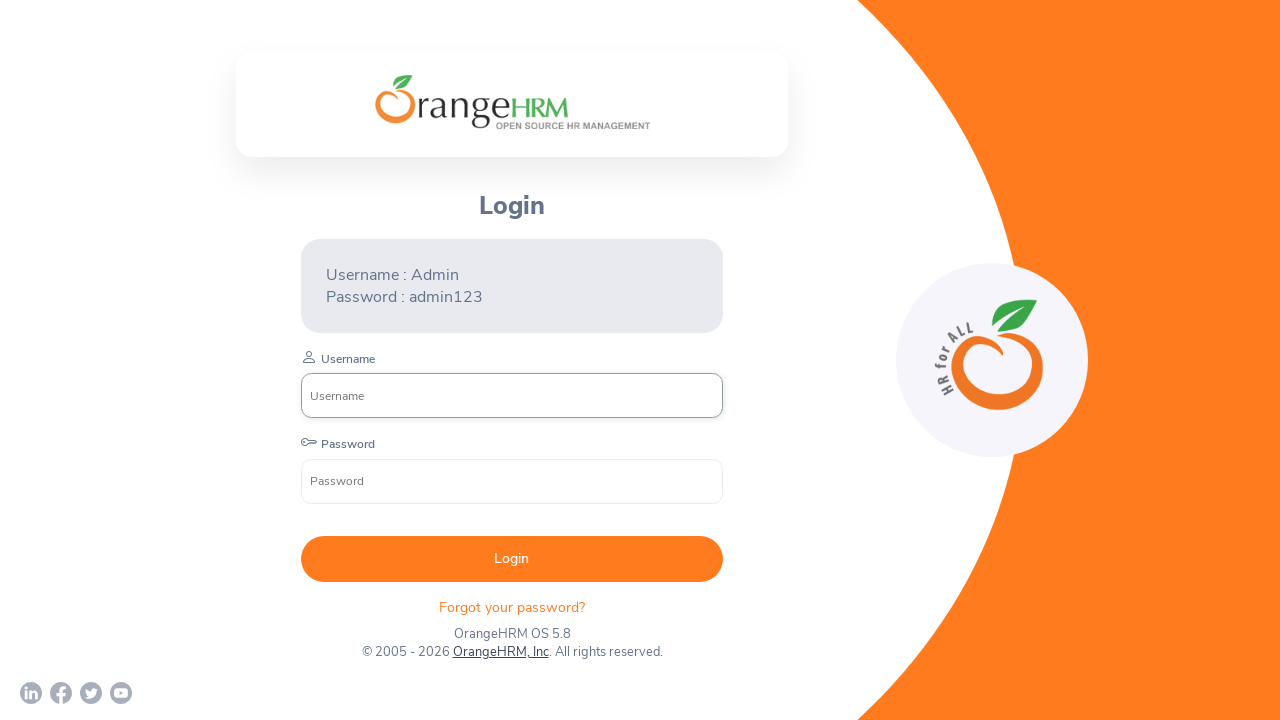